Tests that duplicate F1 pilot registrations with identical data are not allowed by submitting the same pilot data twice and verifying only one entry exists

Starting URL: https://f1-cadastro-tc1.vercel.app/

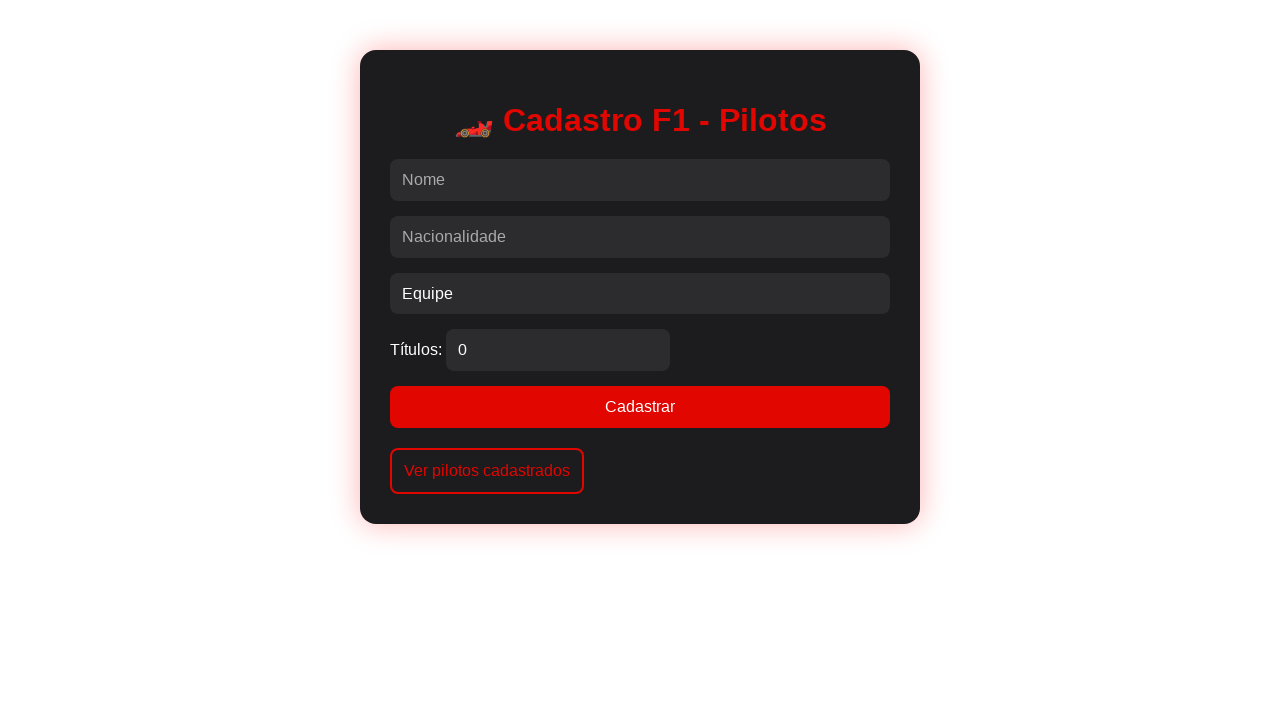

Filled pilot name field with 'Ayrton Senna' on input[name='nome']
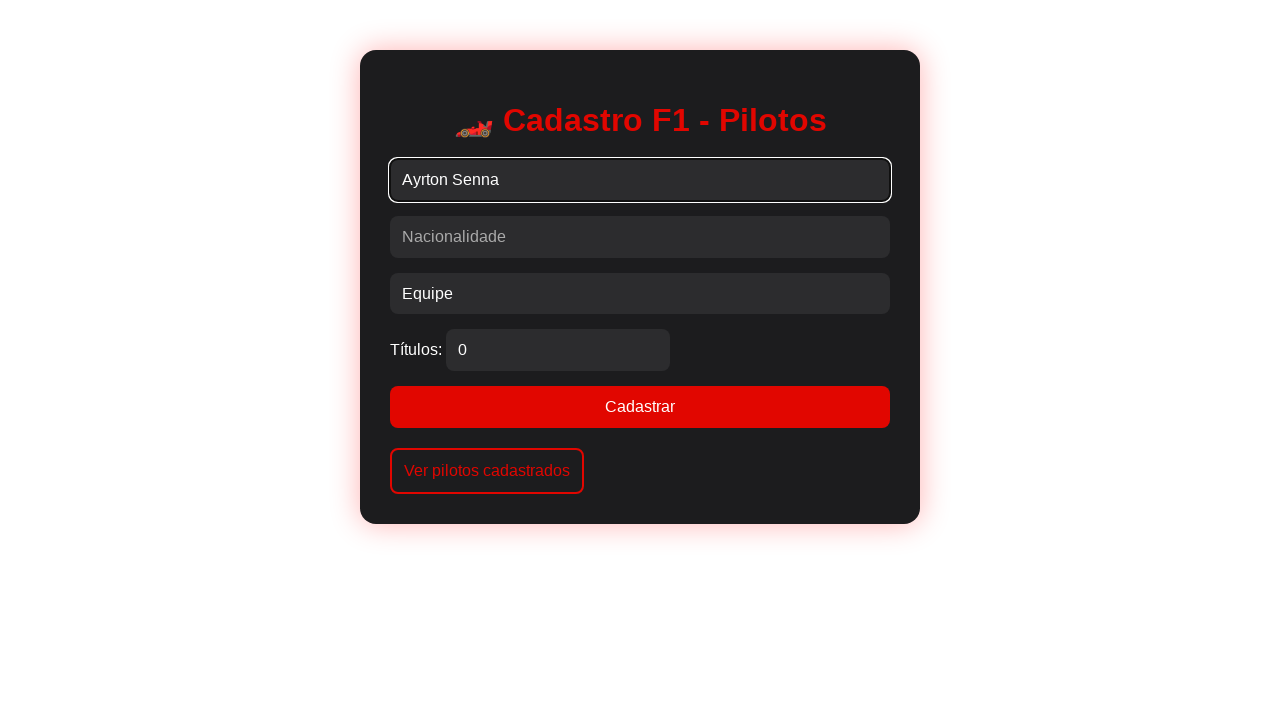

Filled nationality field with 'Brasil' on input[name='nacionalidade']
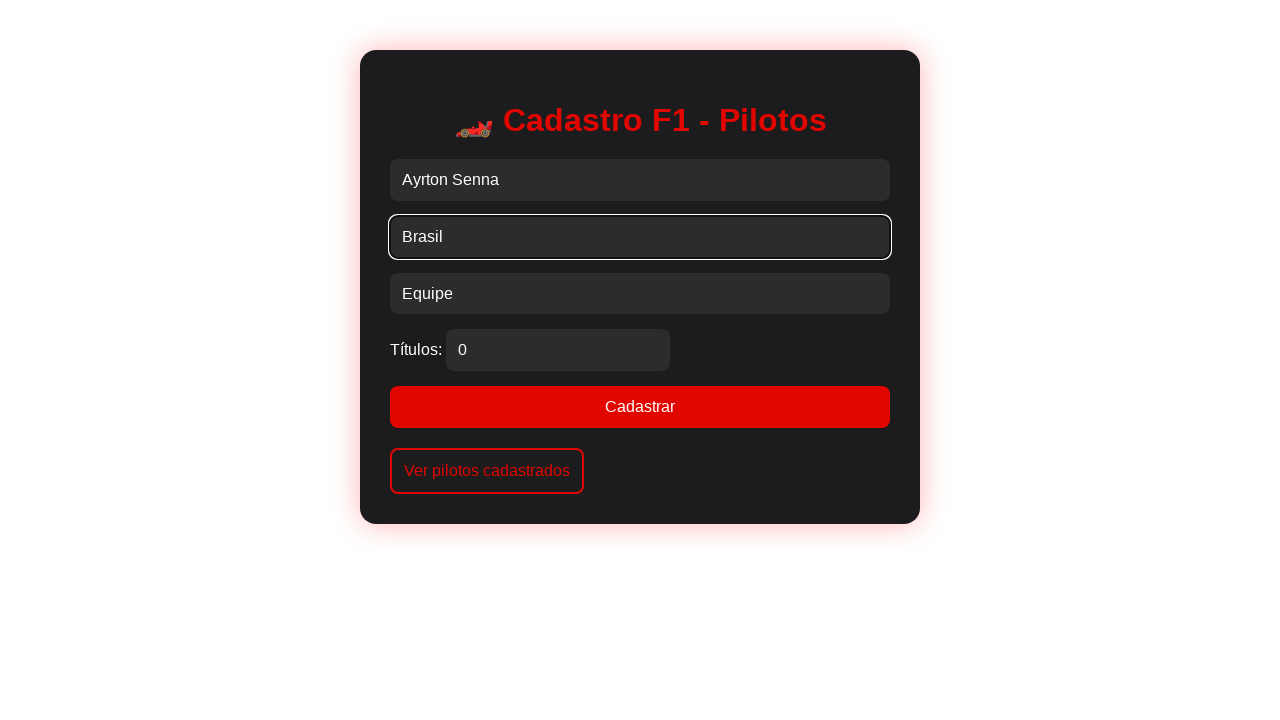

Selected 'McLaren' from team dropdown on select[name='equipe']
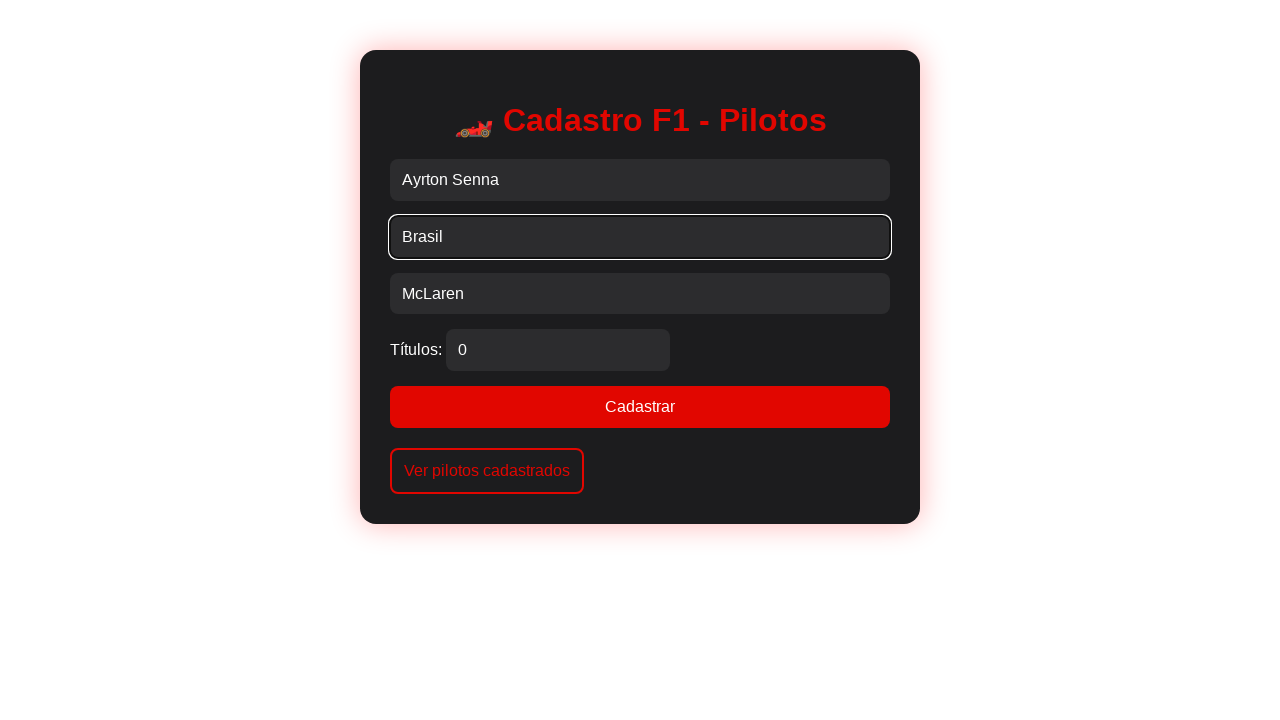

Filled world titles field with '3' on input[name='titulos']
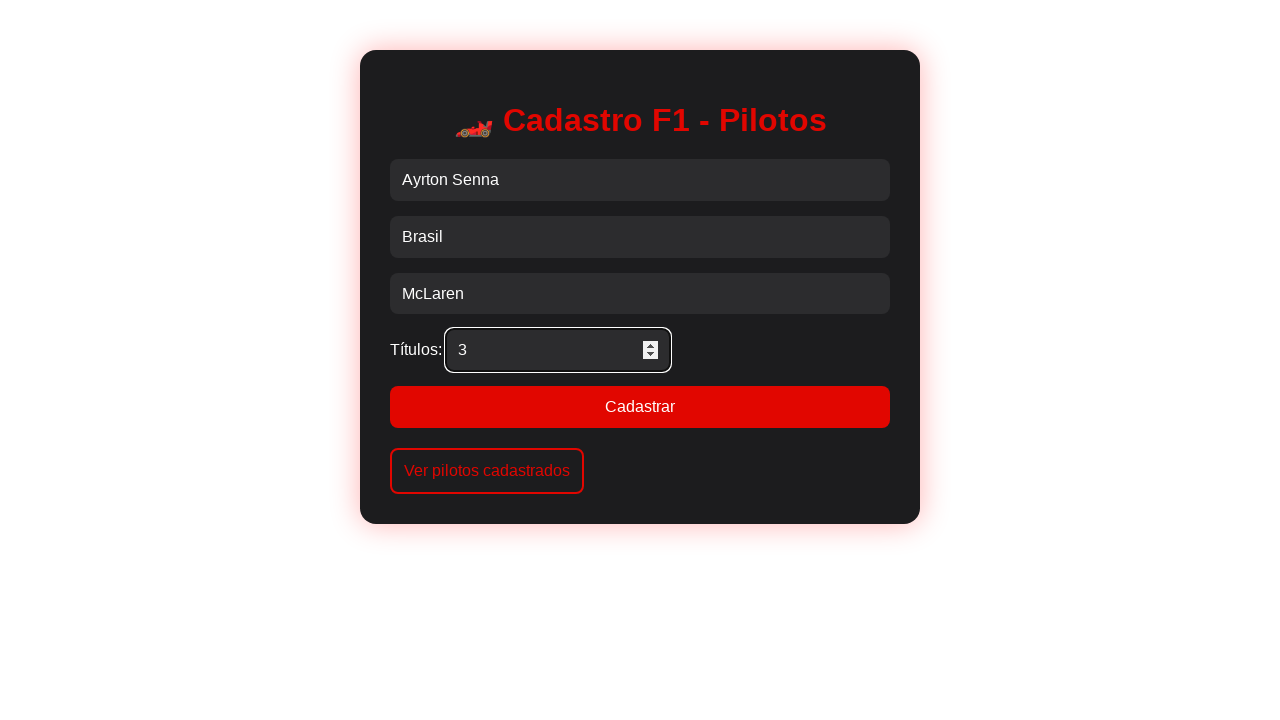

Clicked register button for first pilot submission at (640, 407) on button:has-text('Cadastrar')
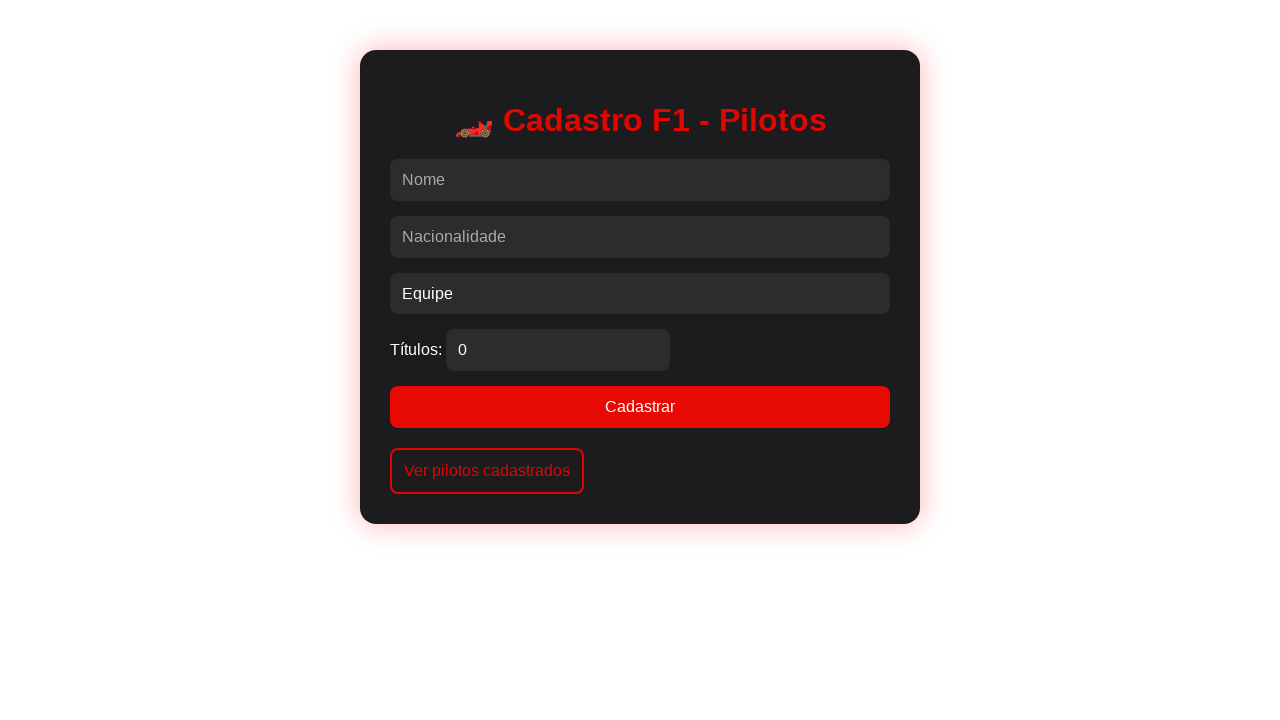

Filled pilot name field again with 'Ayrton Senna' on input[name='nome']
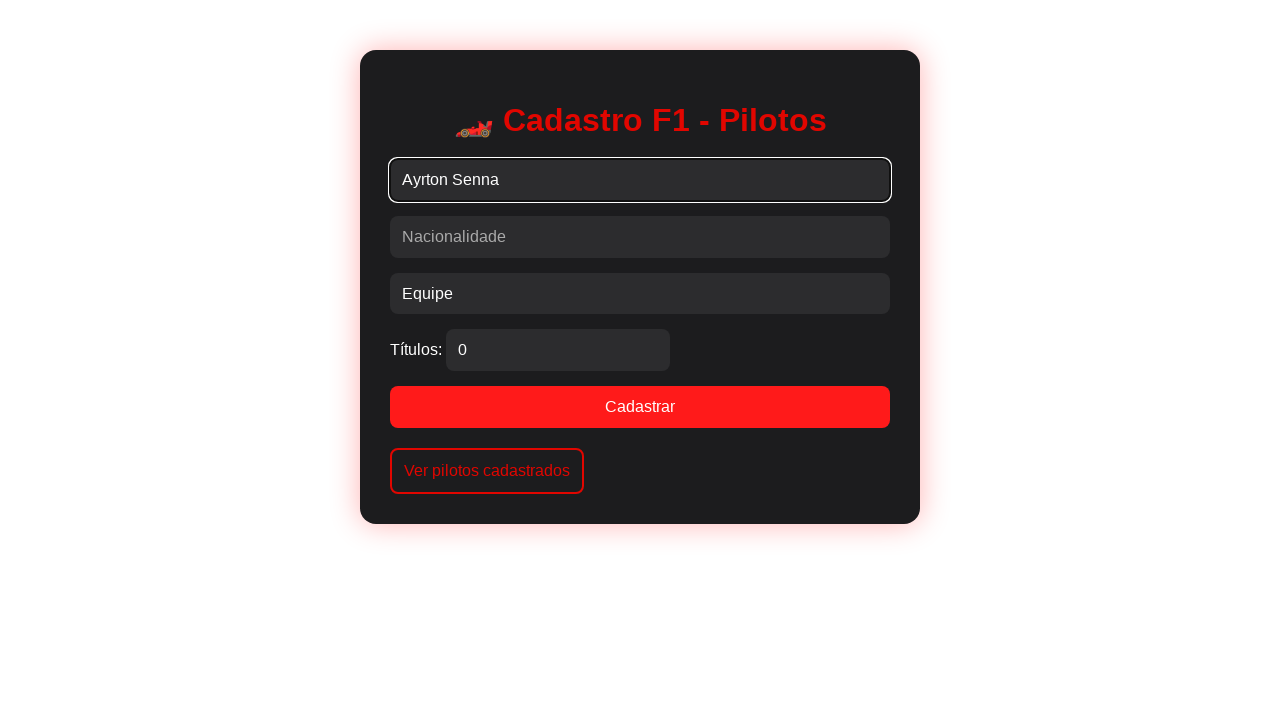

Filled nationality field again with 'Brasil' on input[name='nacionalidade']
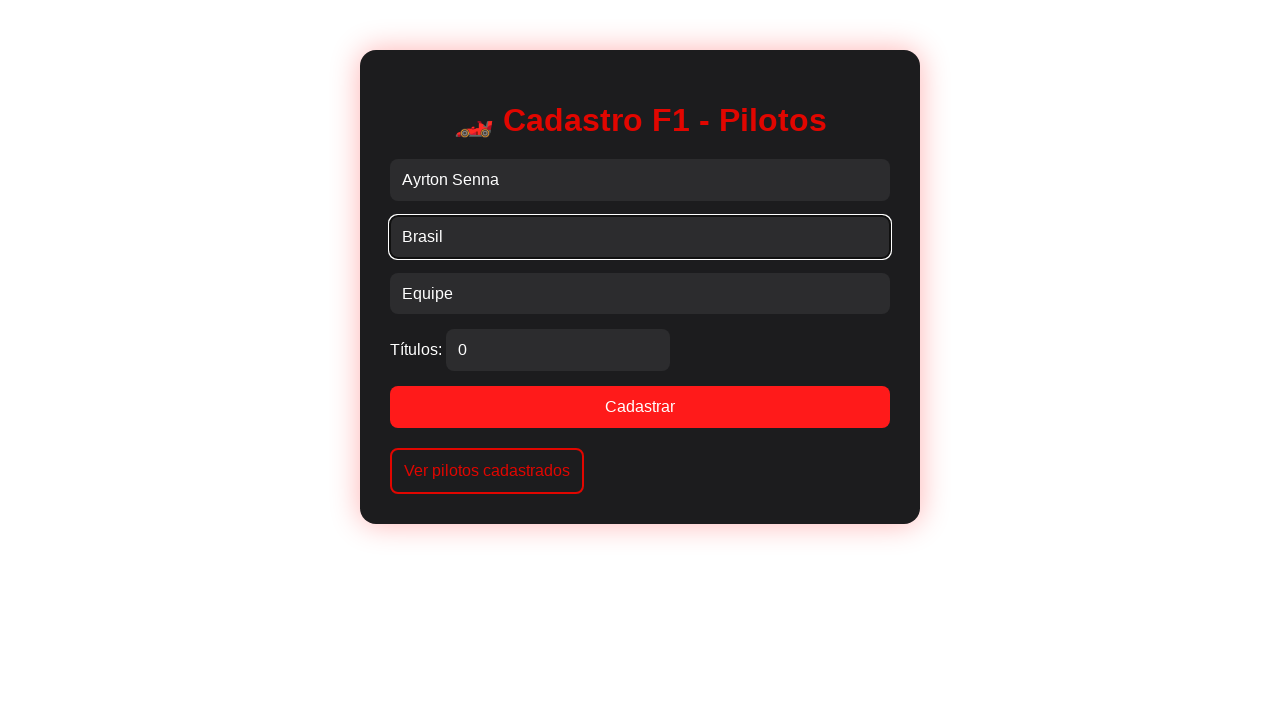

Selected 'McLaren' from team dropdown again on select[name='equipe']
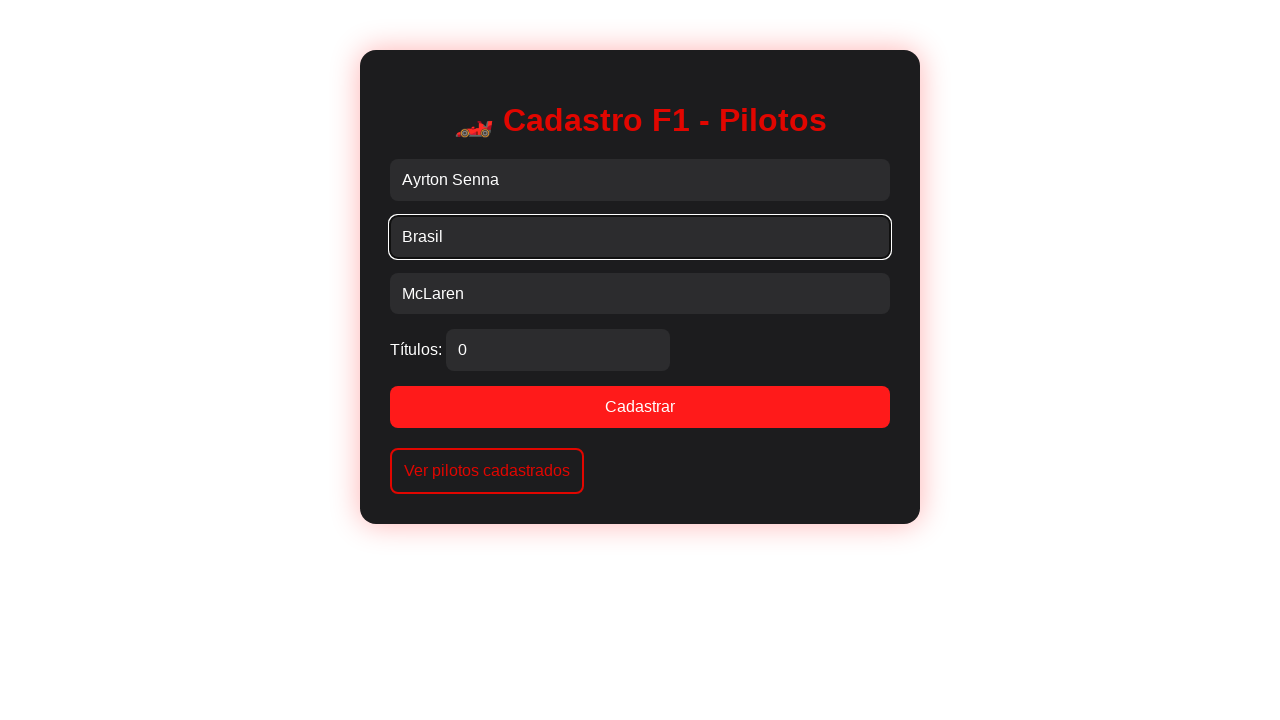

Filled world titles field again with '3' on input[name='titulos']
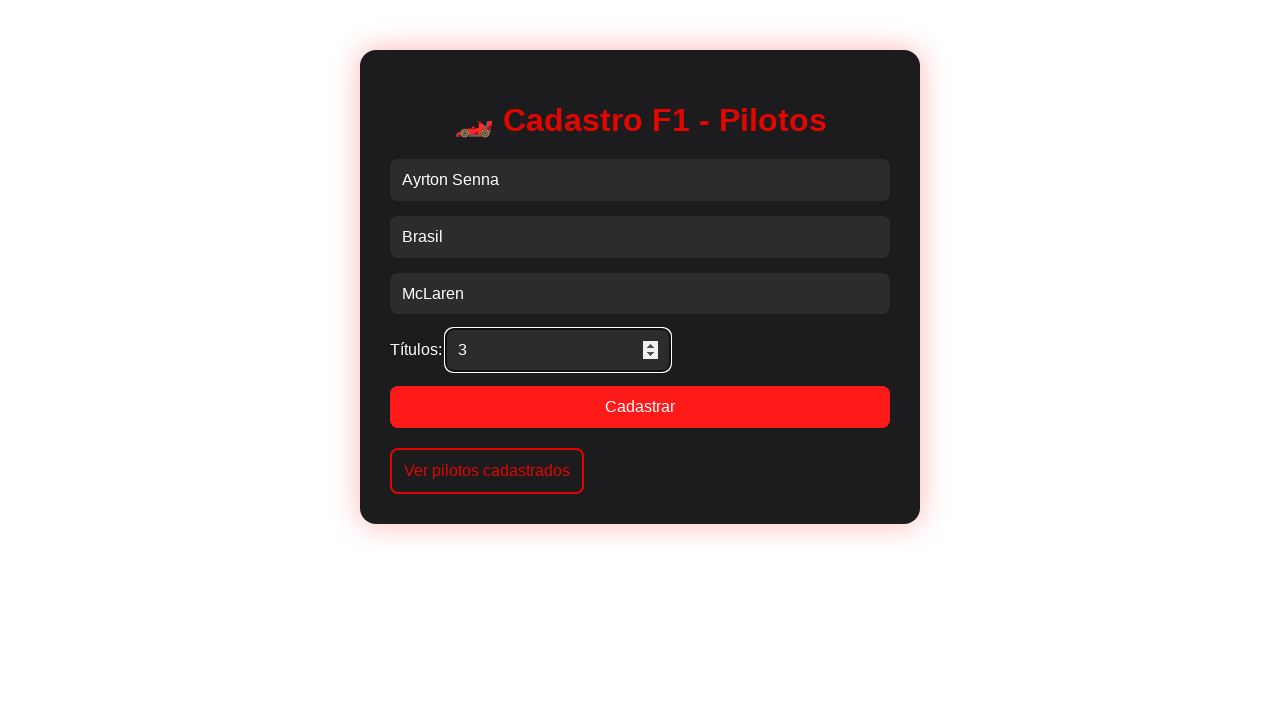

Clicked register button for duplicate pilot submission at (640, 407) on button:has-text('Cadastrar')
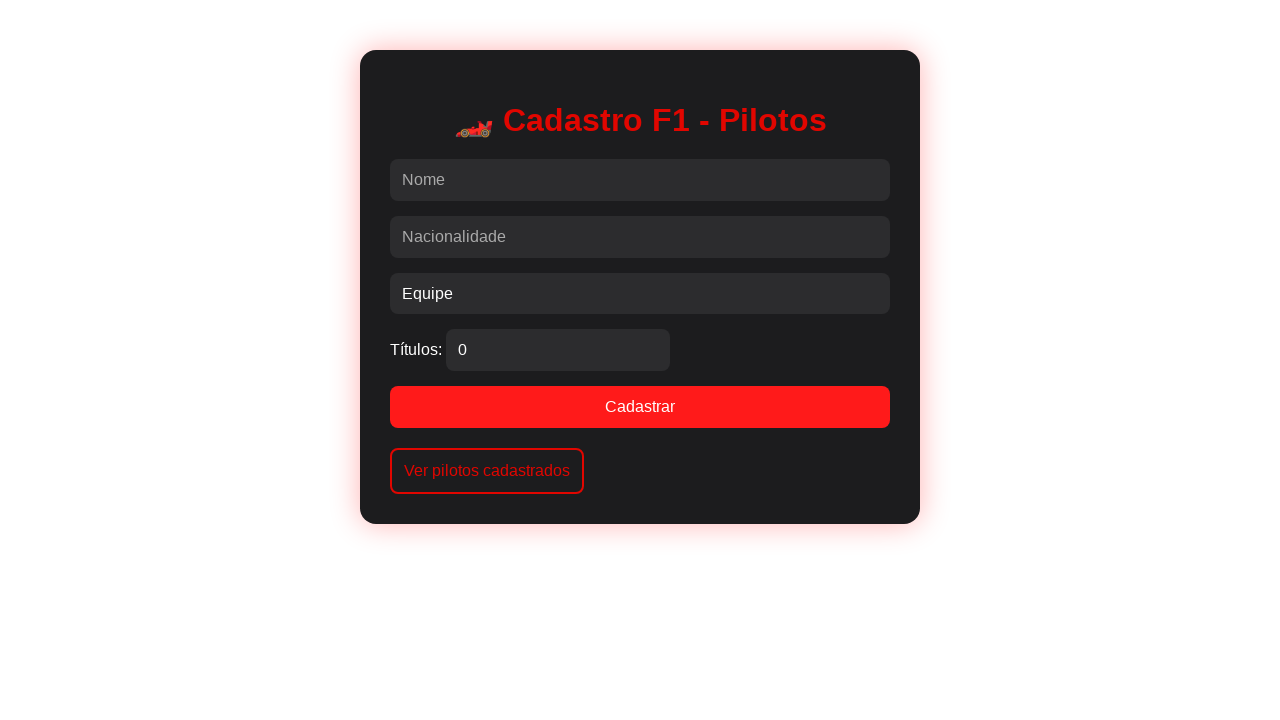

Clicked 'Ver Pilotos Cadastrados' button to view registered pilots at (487, 471) on button:has-text('Ver Pilotos Cadastrados')
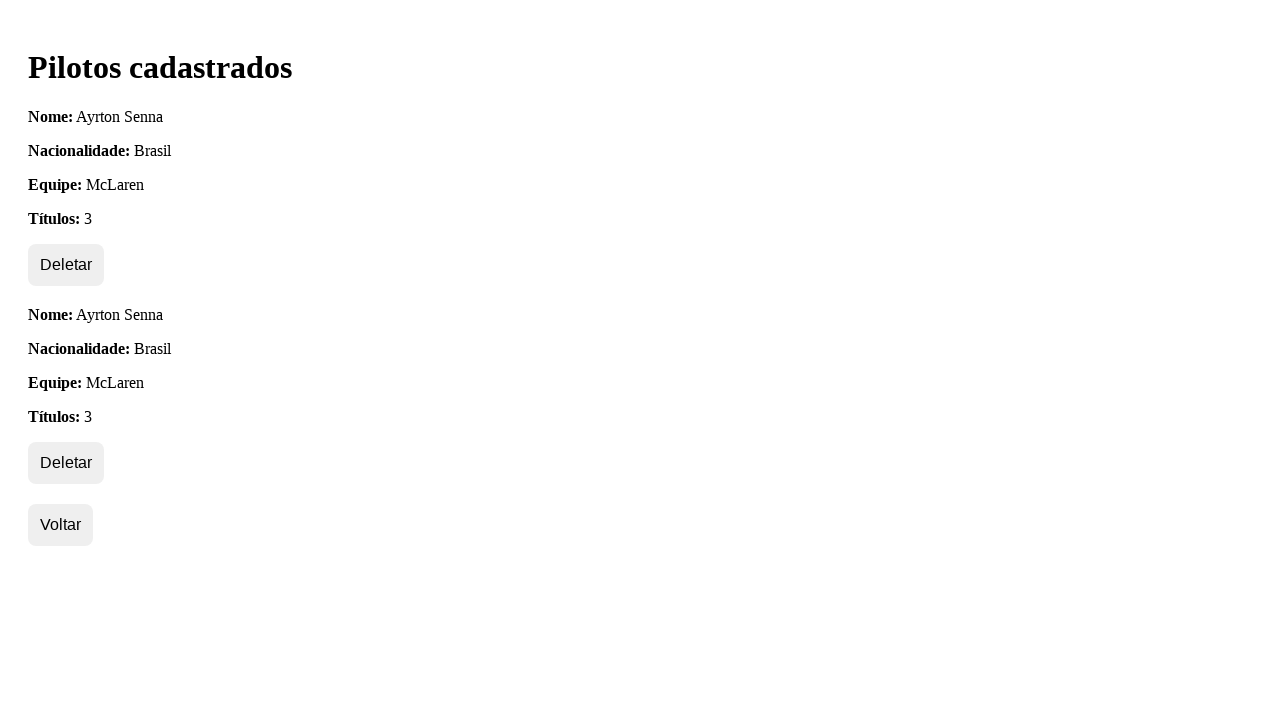

Waited for pilots list to load and display
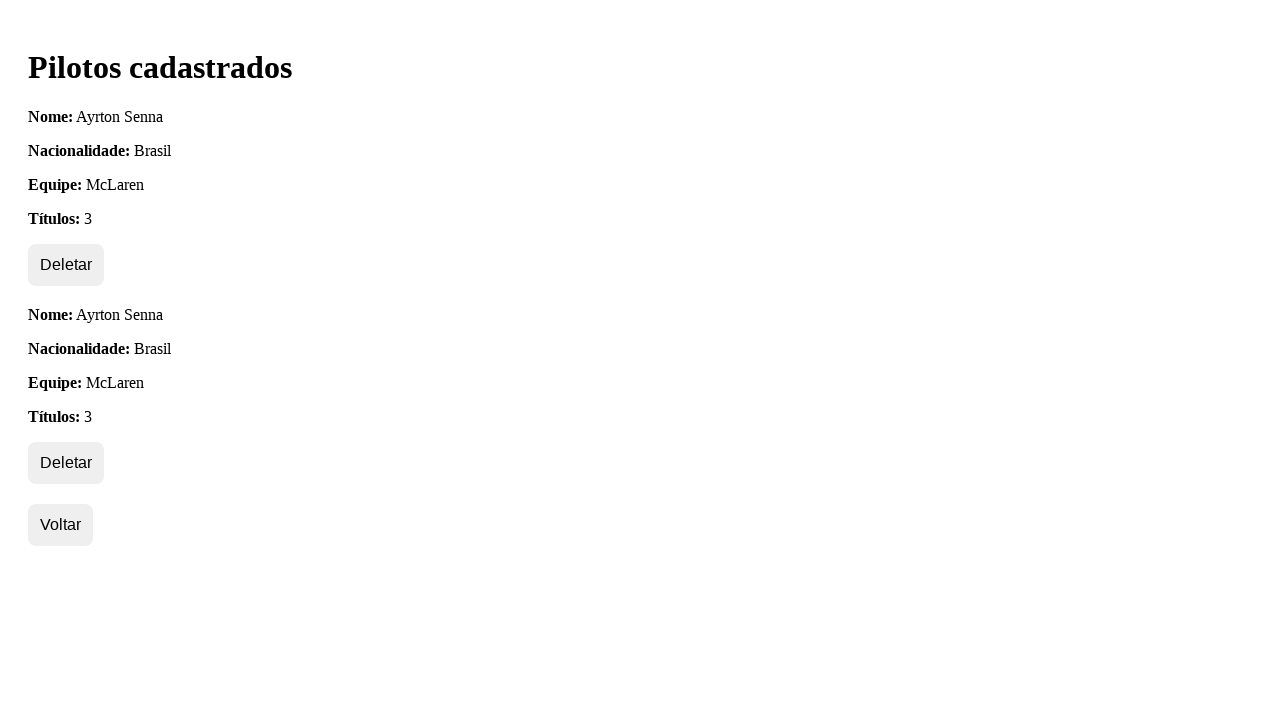

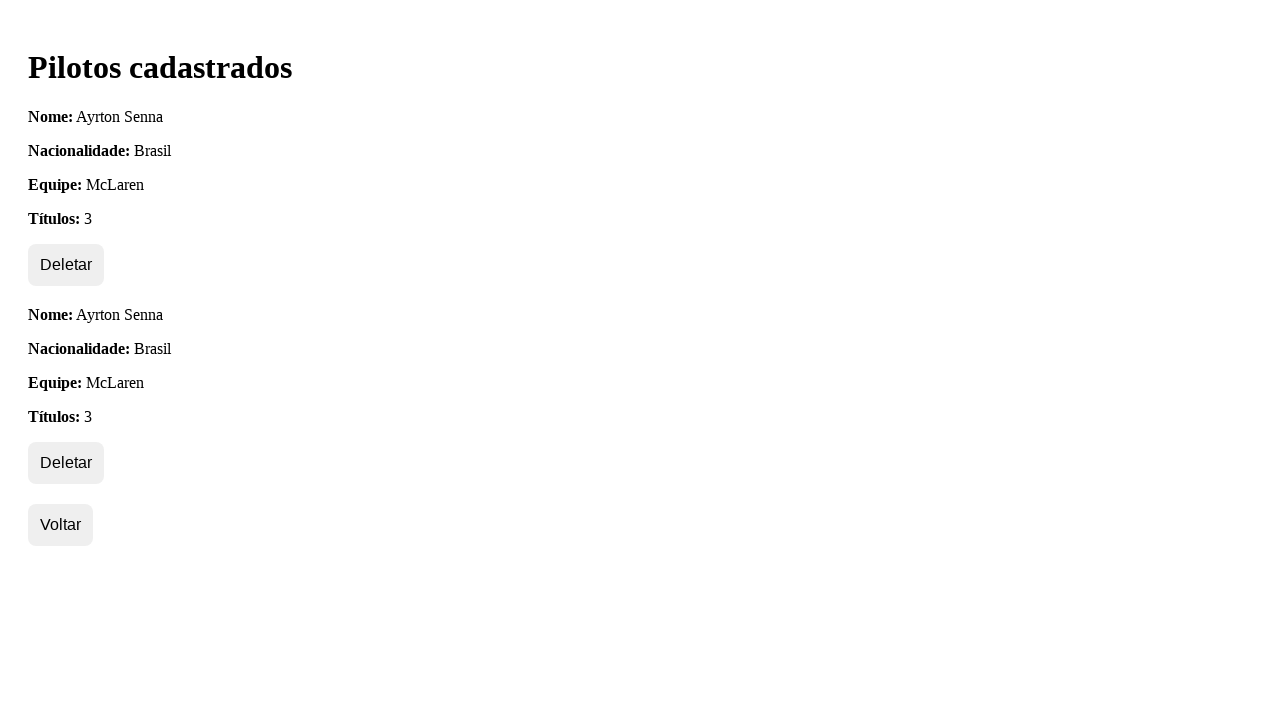